Tests the About Us page navigation on ParaBank website by clicking the About Us link and verifying the page title

Starting URL: https://parabank.parasoft.com/parabank/index.htm

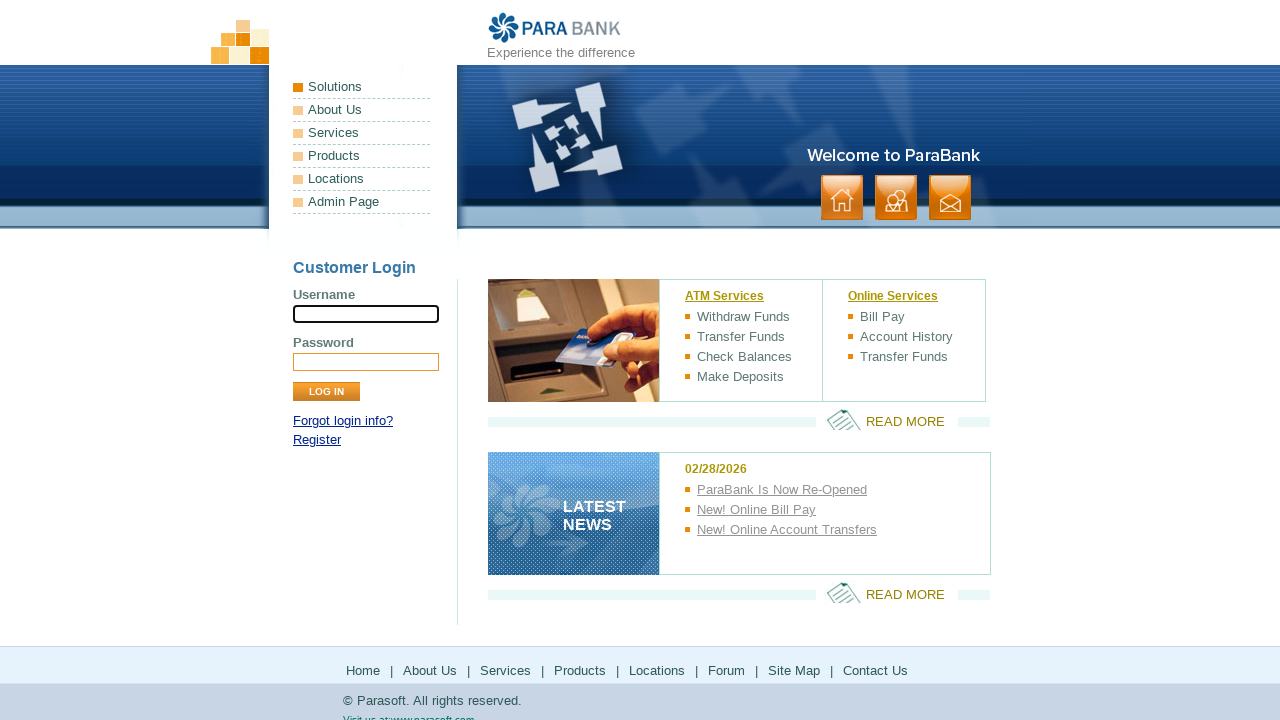

Clicked About Us link at (362, 110) on a:has-text('About Us')
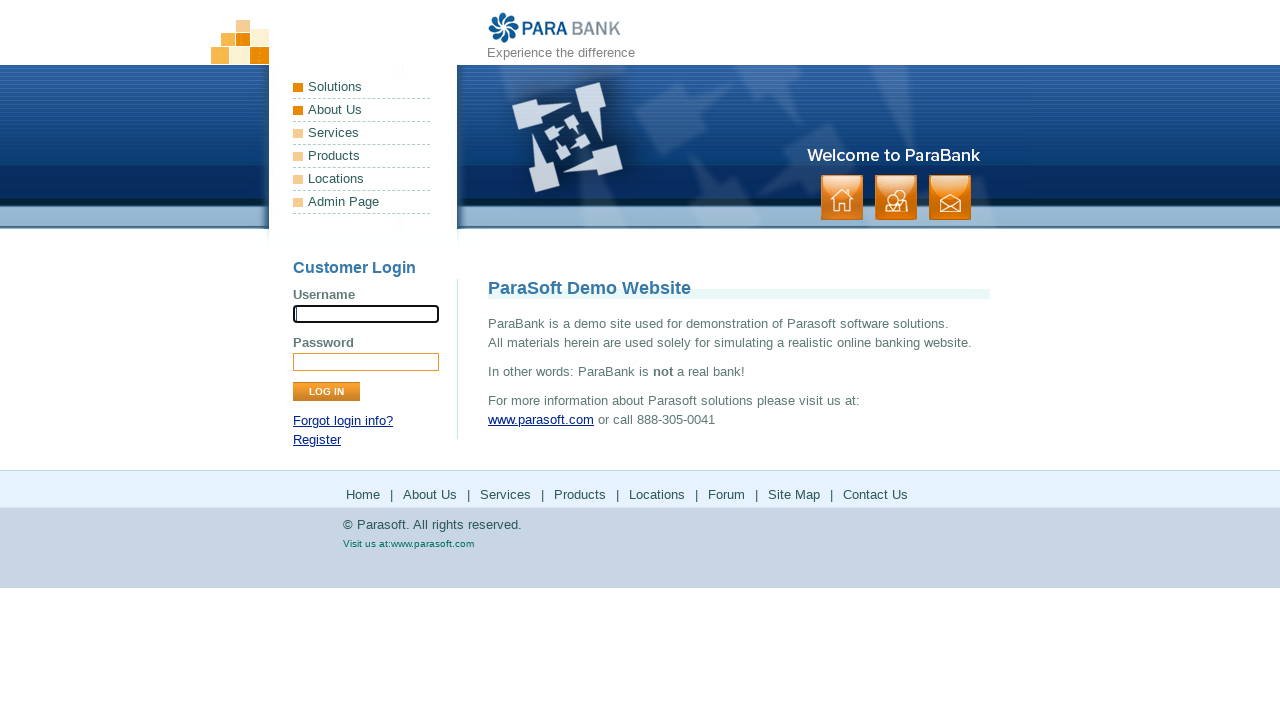

About Us page loaded and title element appeared
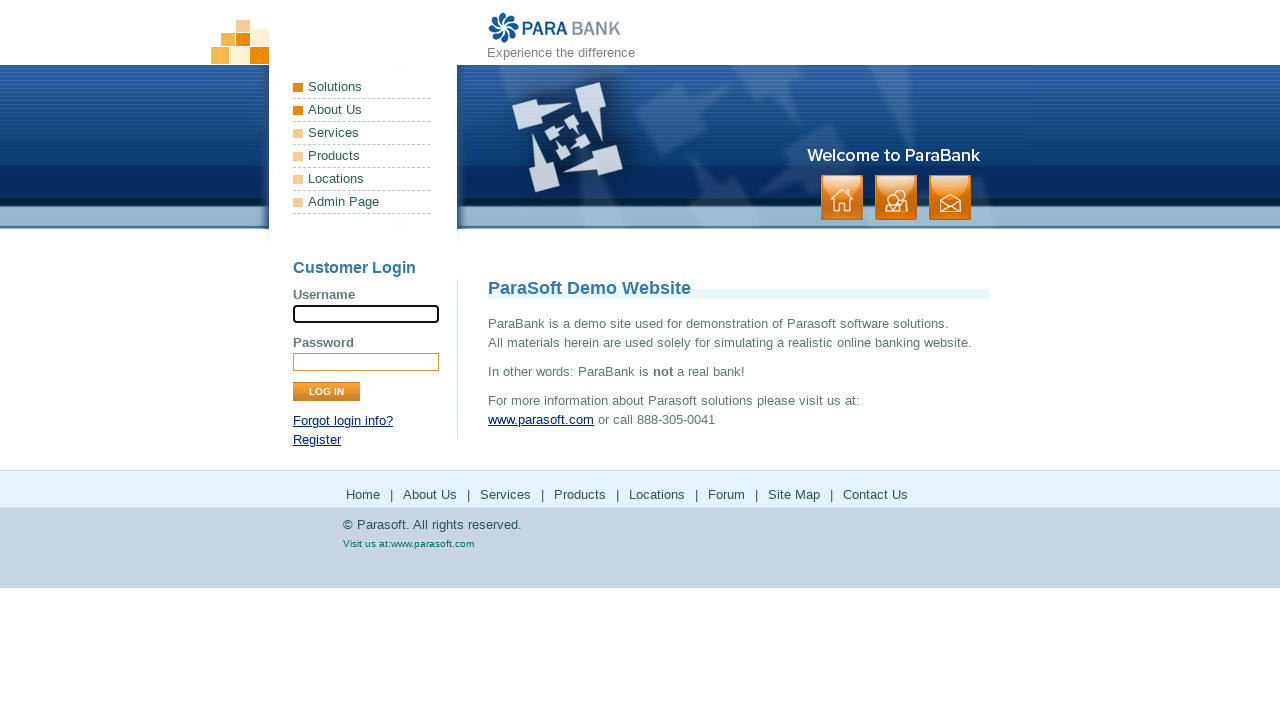

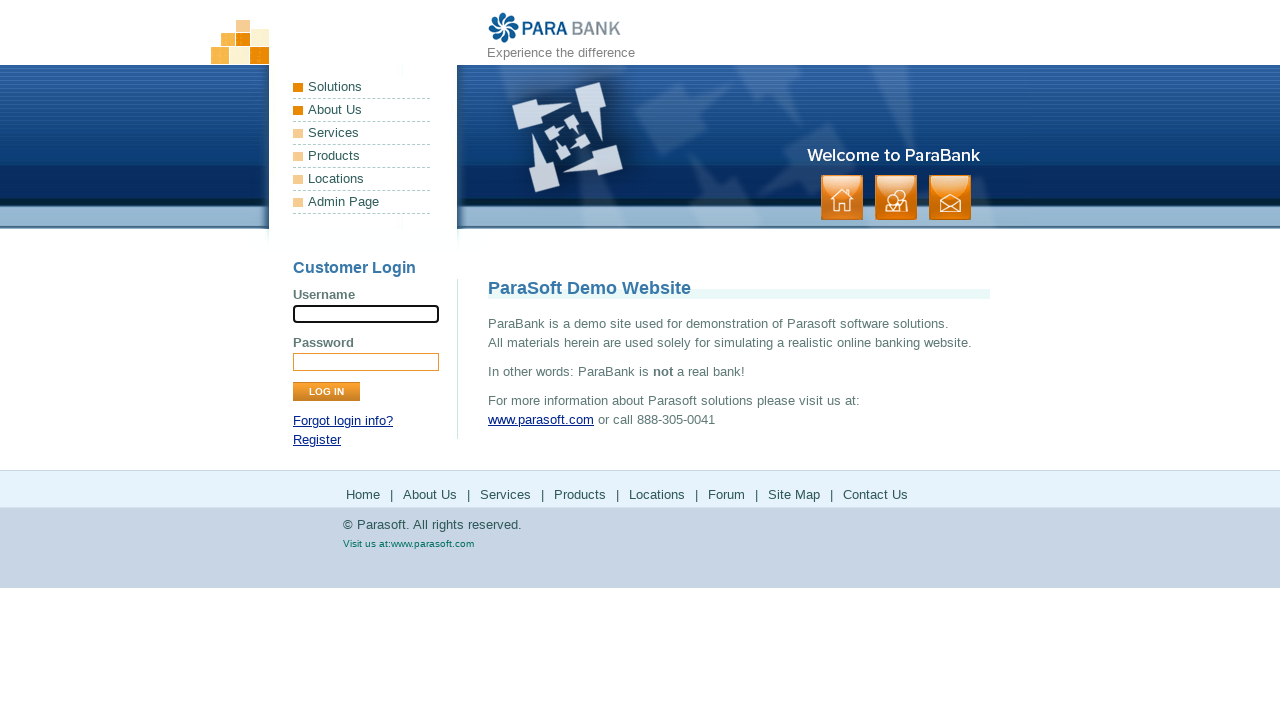